Tests the responsive design of the application by changing viewport sizes to mobile, tablet, and desktop dimensions and verifying the page renders correctly at each breakpoint.

Starting URL: https://productdescriptions.io/app.html

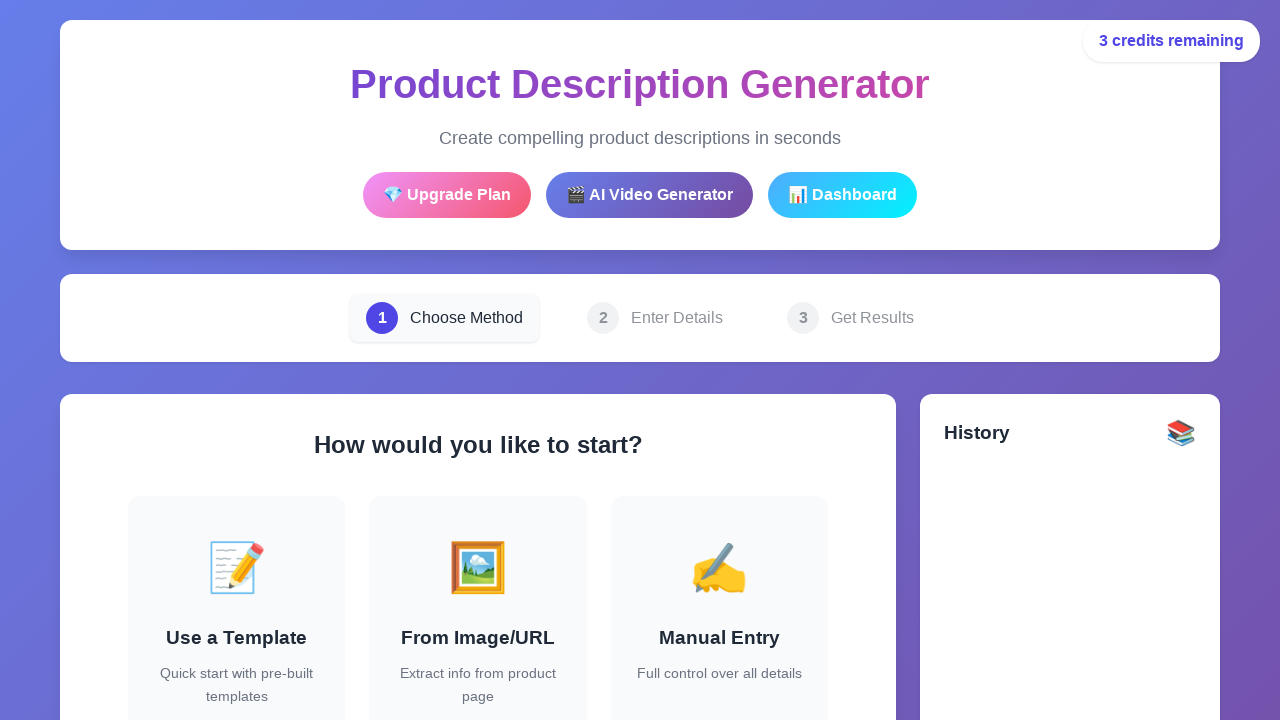

Set viewport to mobile dimensions (375x667)
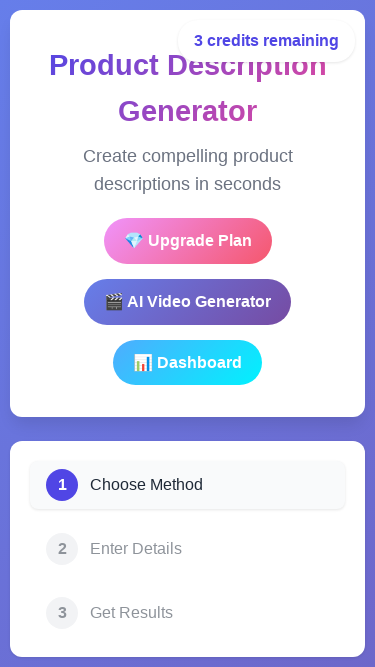

Mobile viewport finished loading
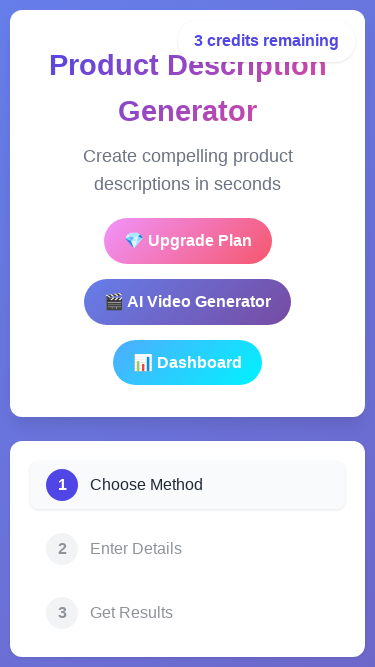

Set viewport to tablet dimensions (768x1024)
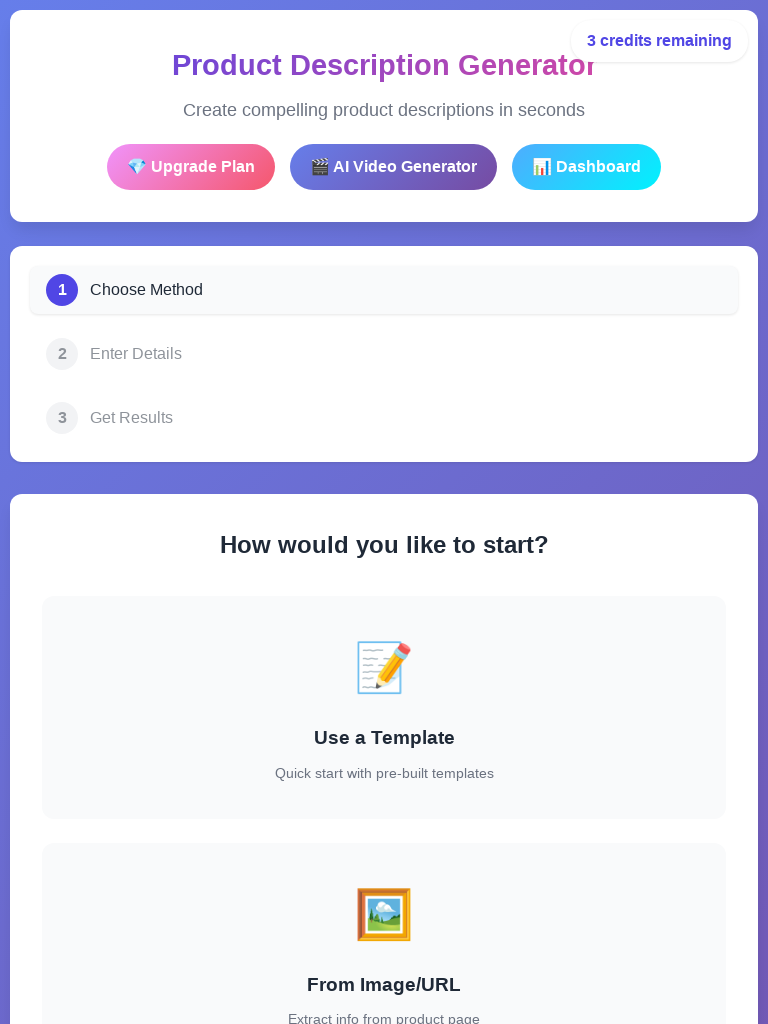

Reloaded page for tablet viewport
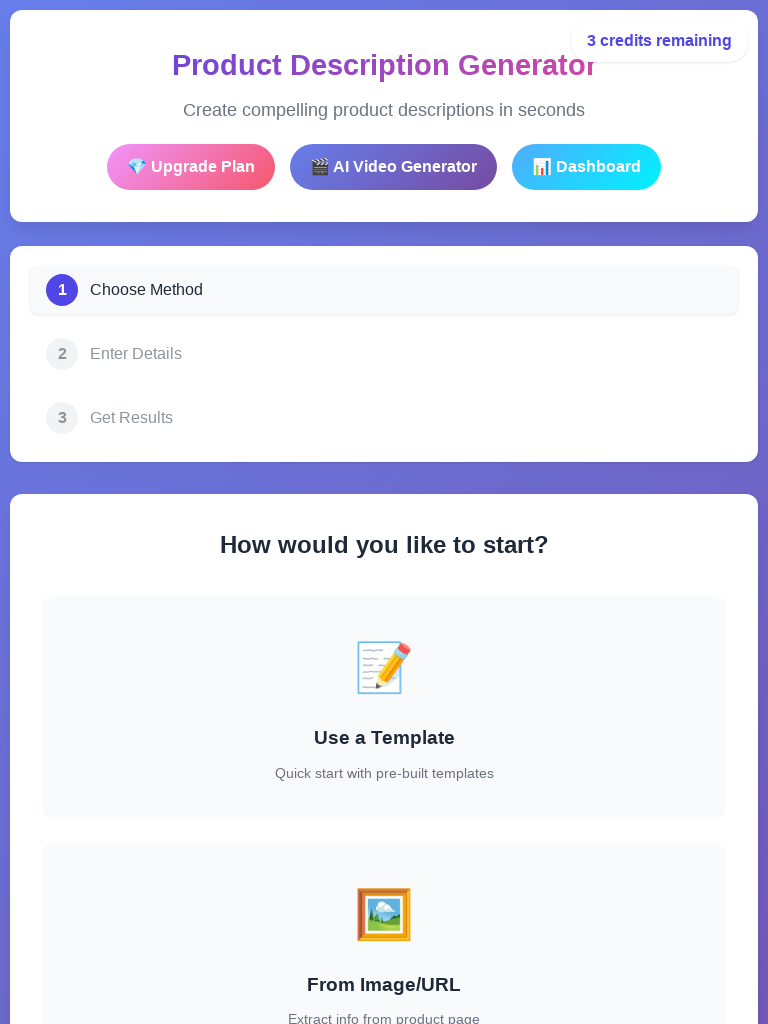

Tablet viewport finished loading
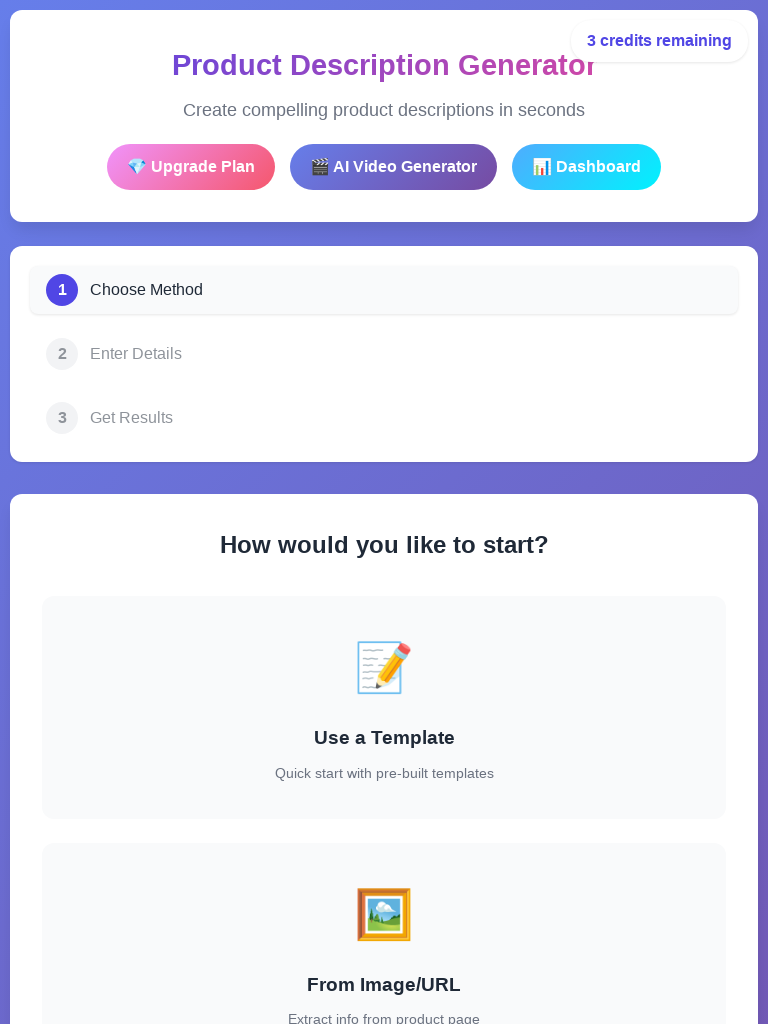

Set viewport to desktop dimensions (1920x1080)
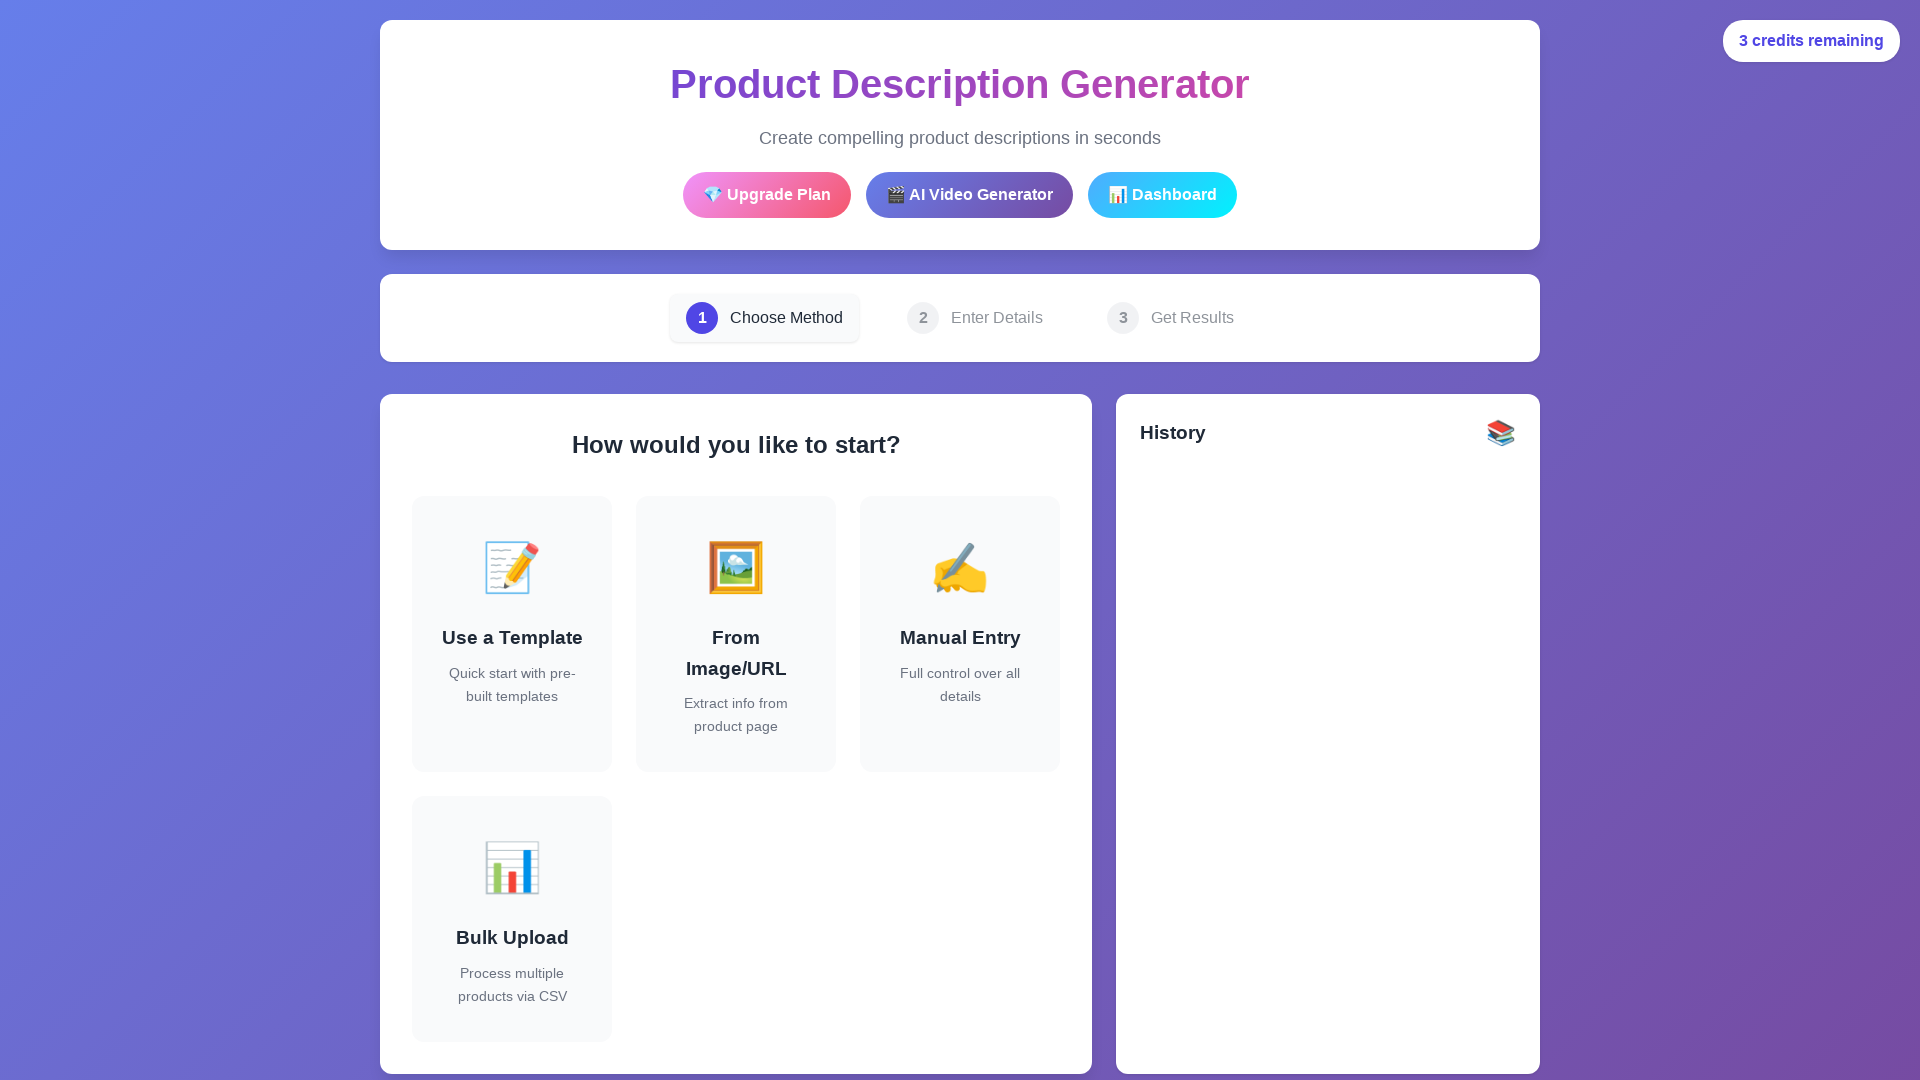

Reloaded page for desktop viewport
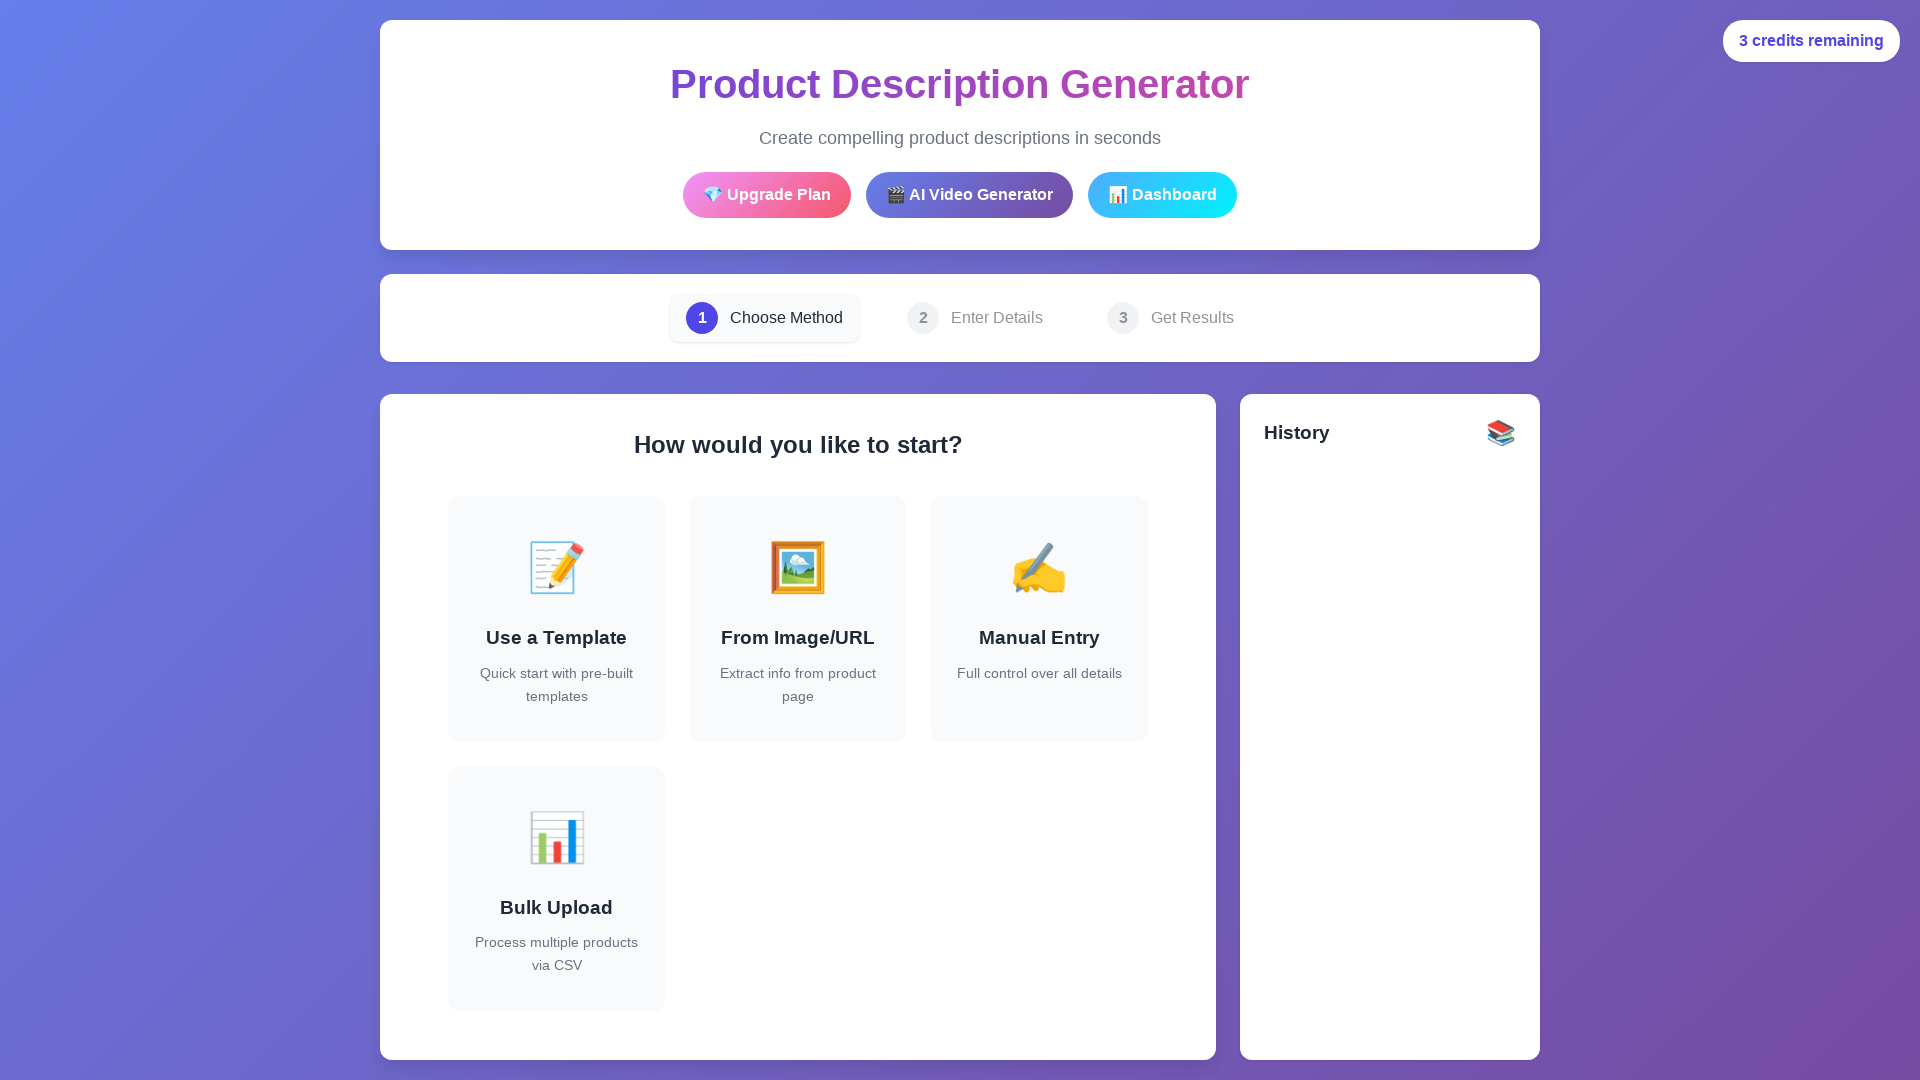

Desktop viewport finished loading
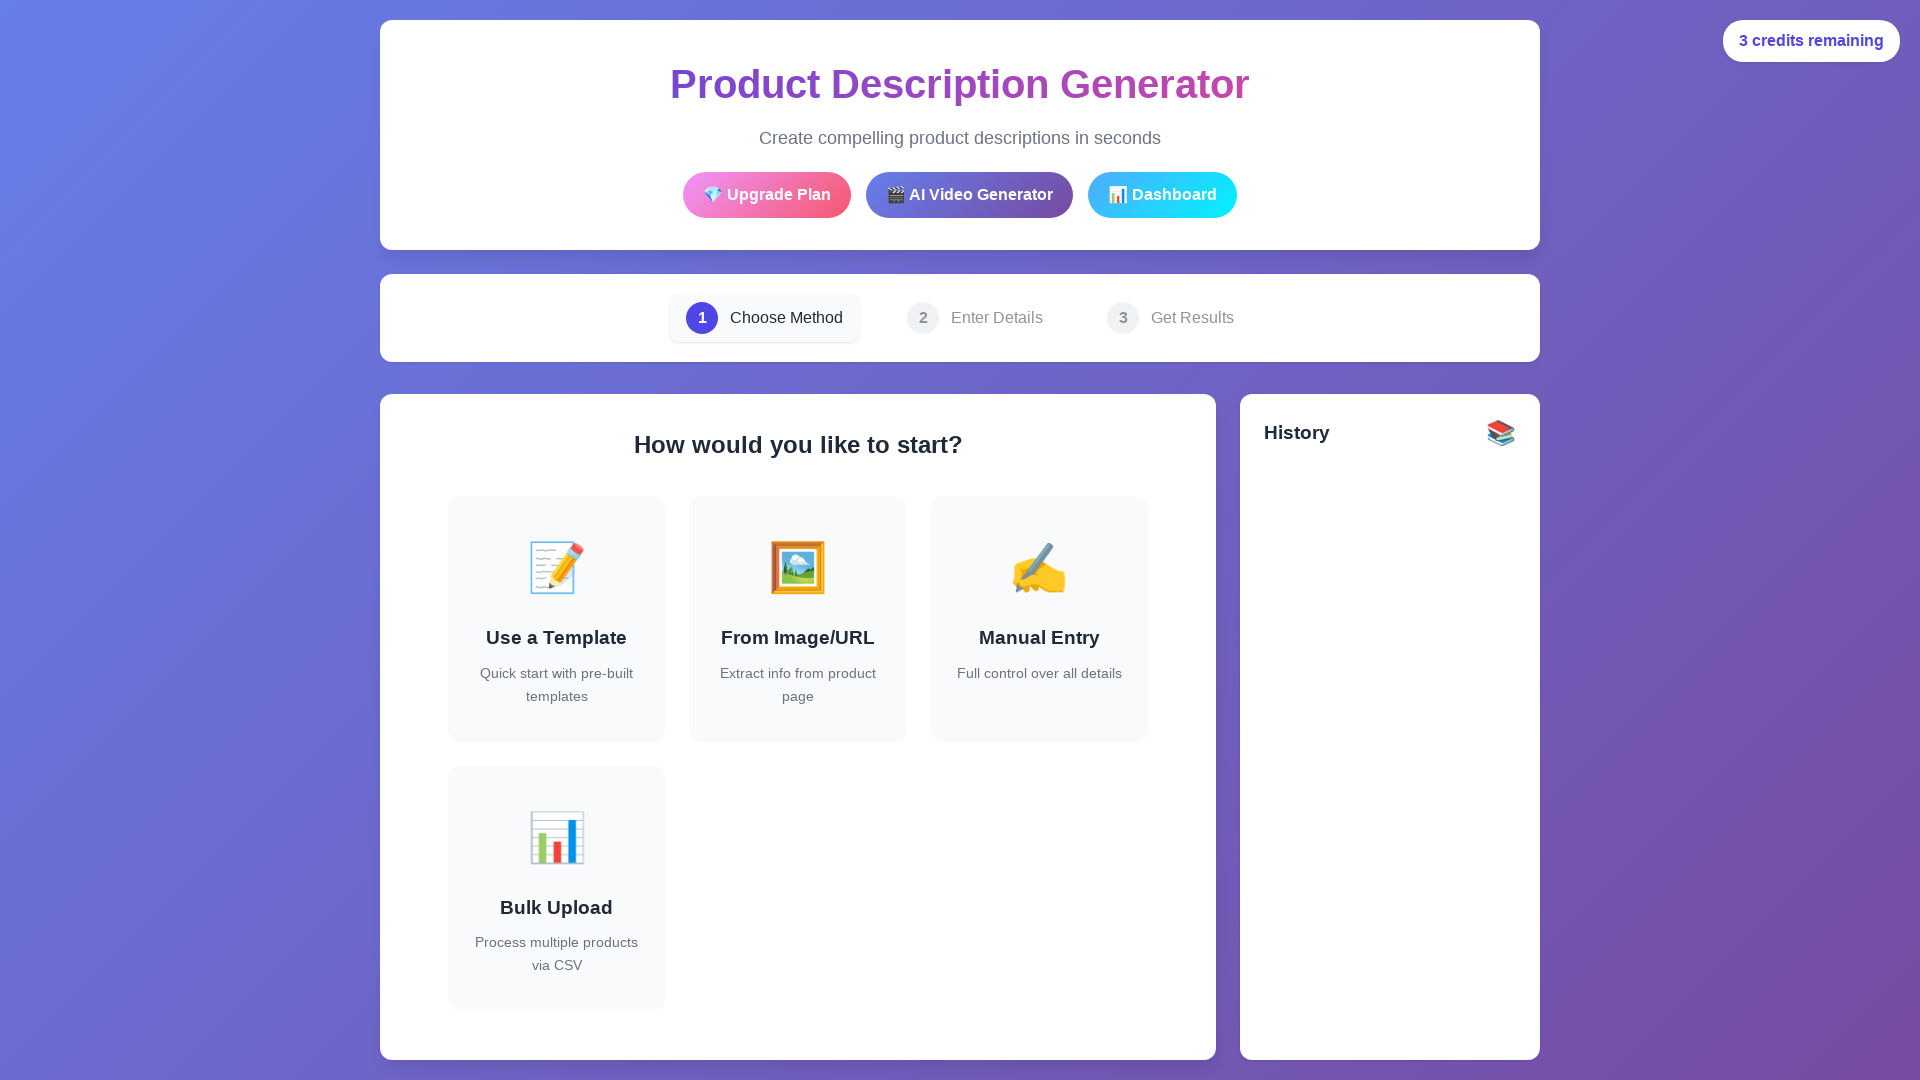

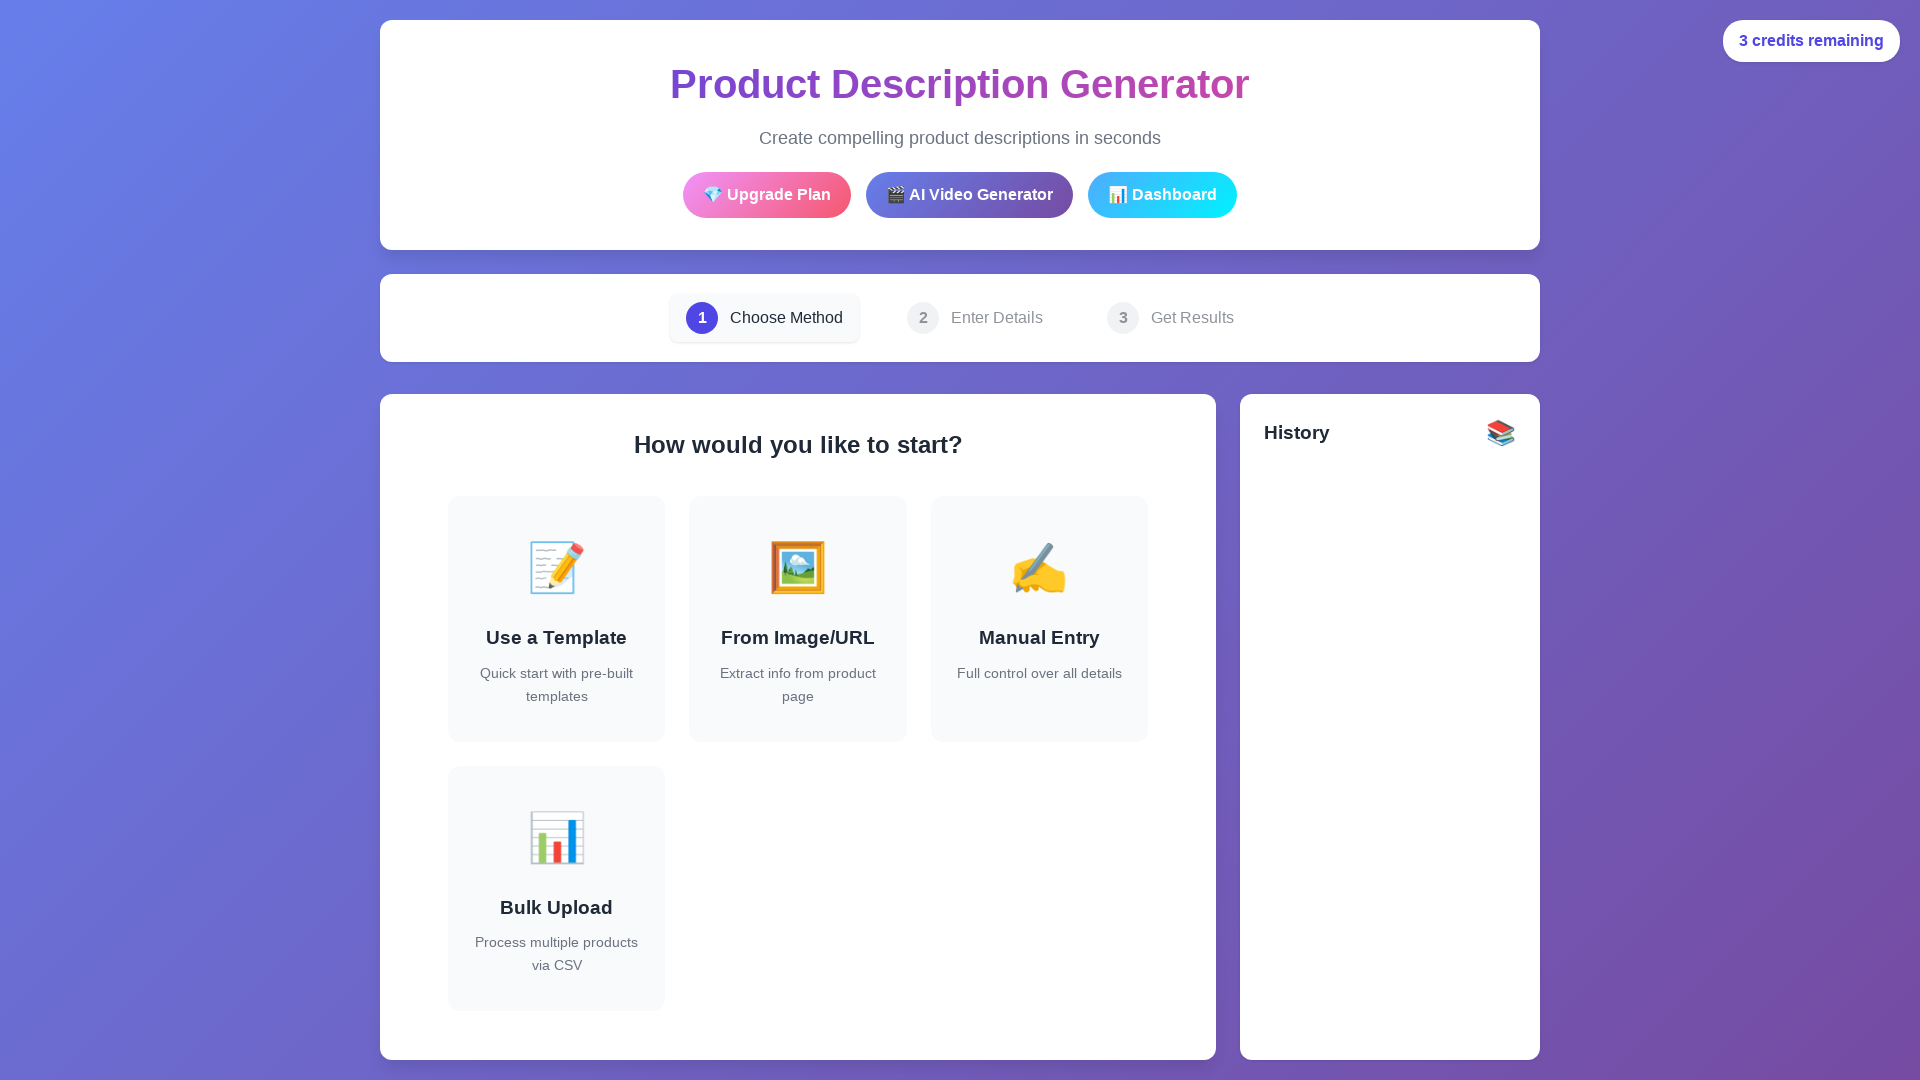